Navigates to SoftwareTestingMaterial website, maximizes the browser window, and verifies the page title matches the expected value

Starting URL: https://www.softwaretestingmaterial.com

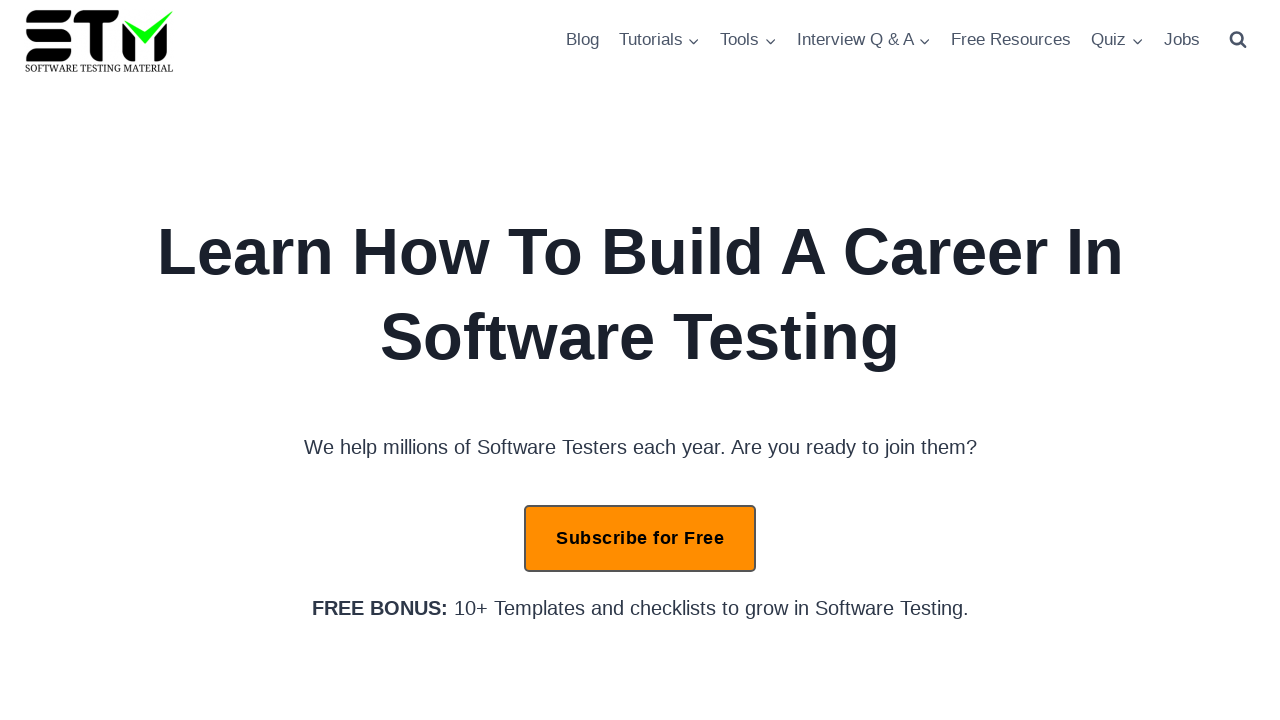

Set viewport size to 1920x1080 to maximize browser window
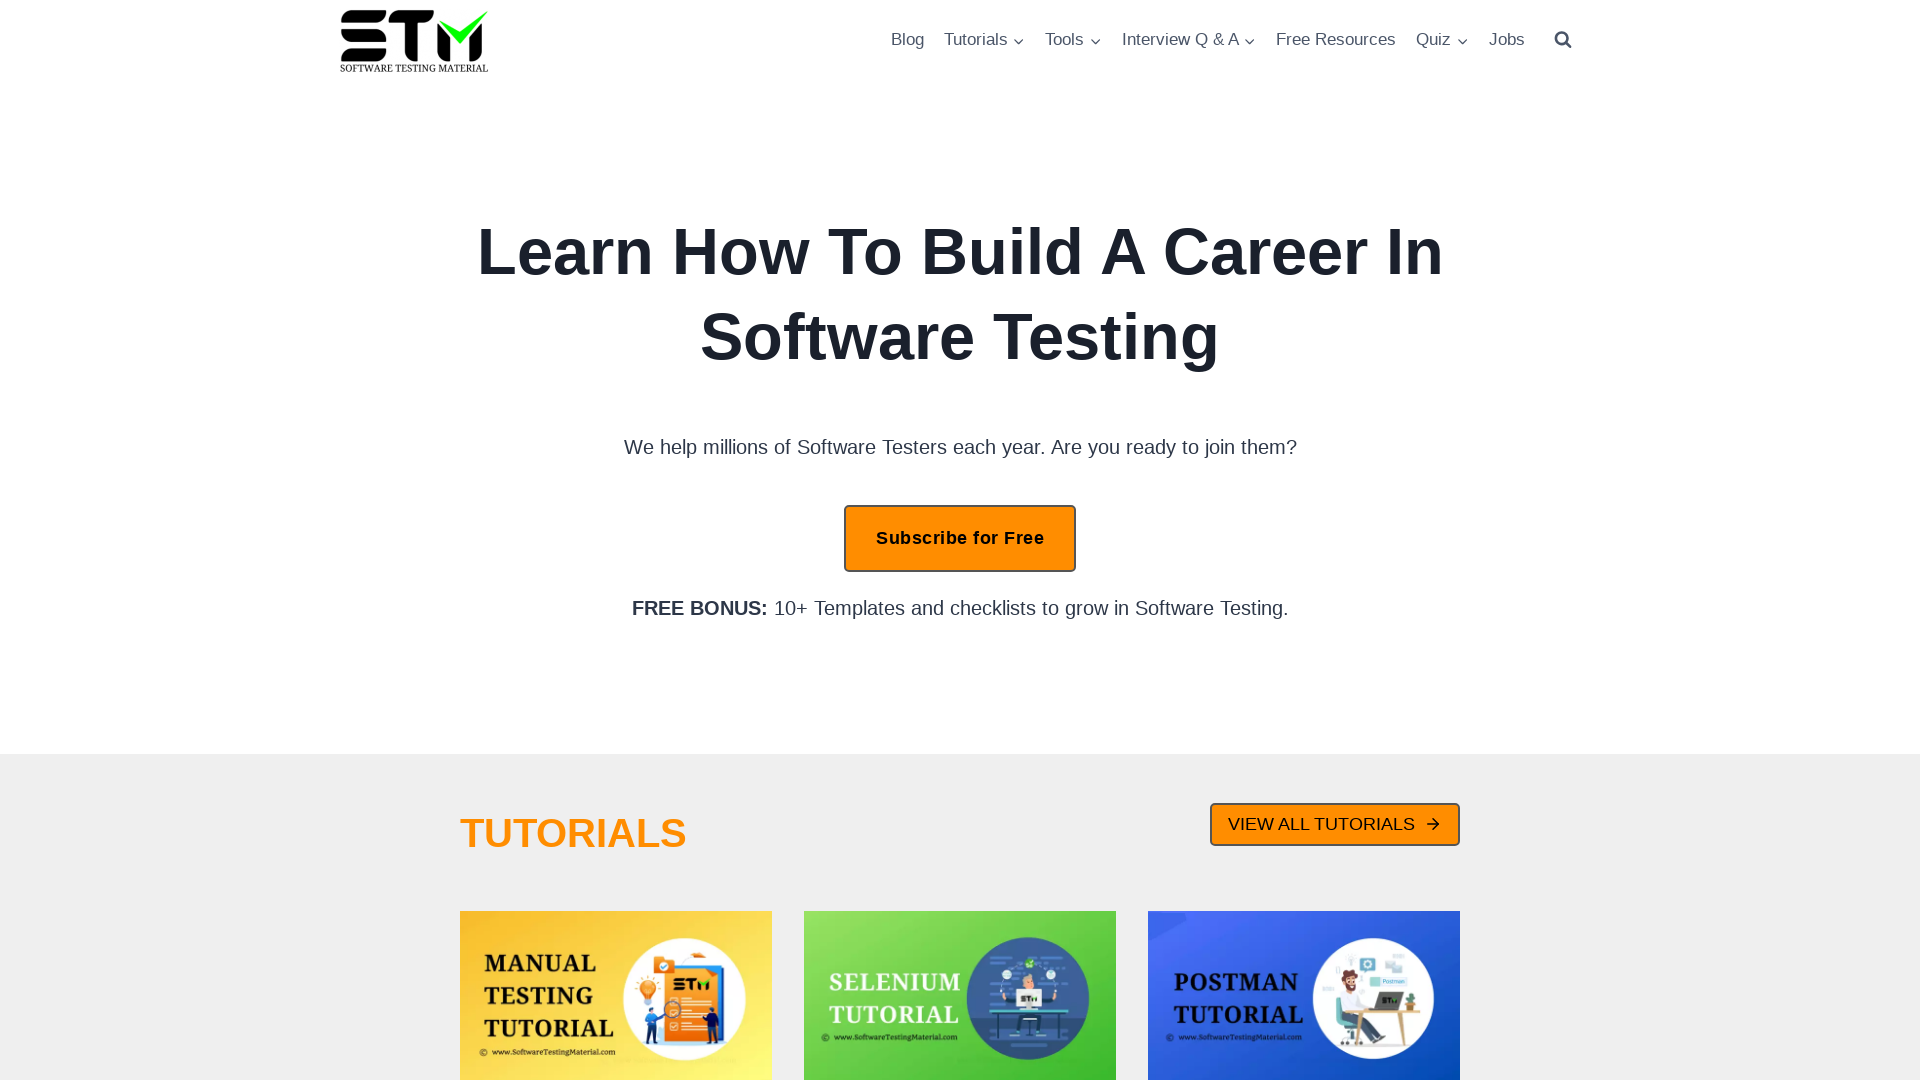

Retrieved page title
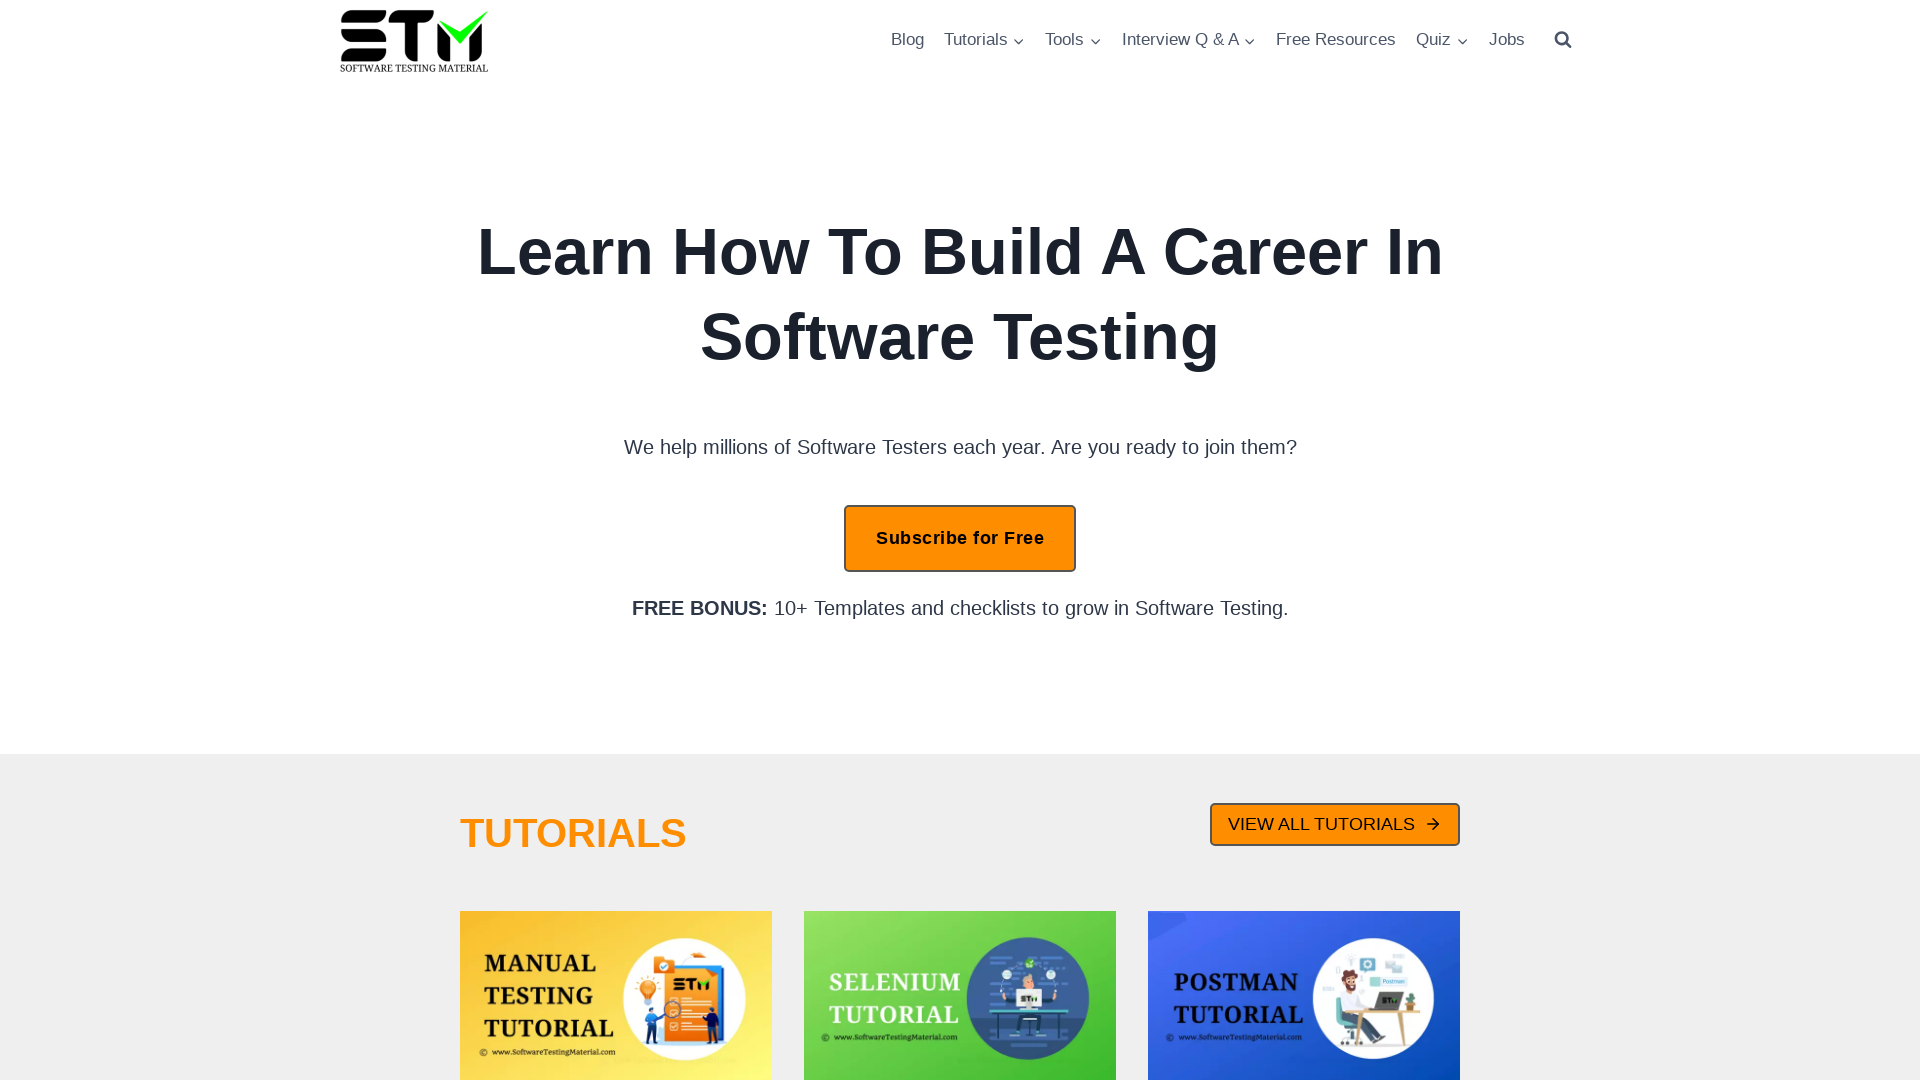

Page title verification failed - expected and actual titles do not match
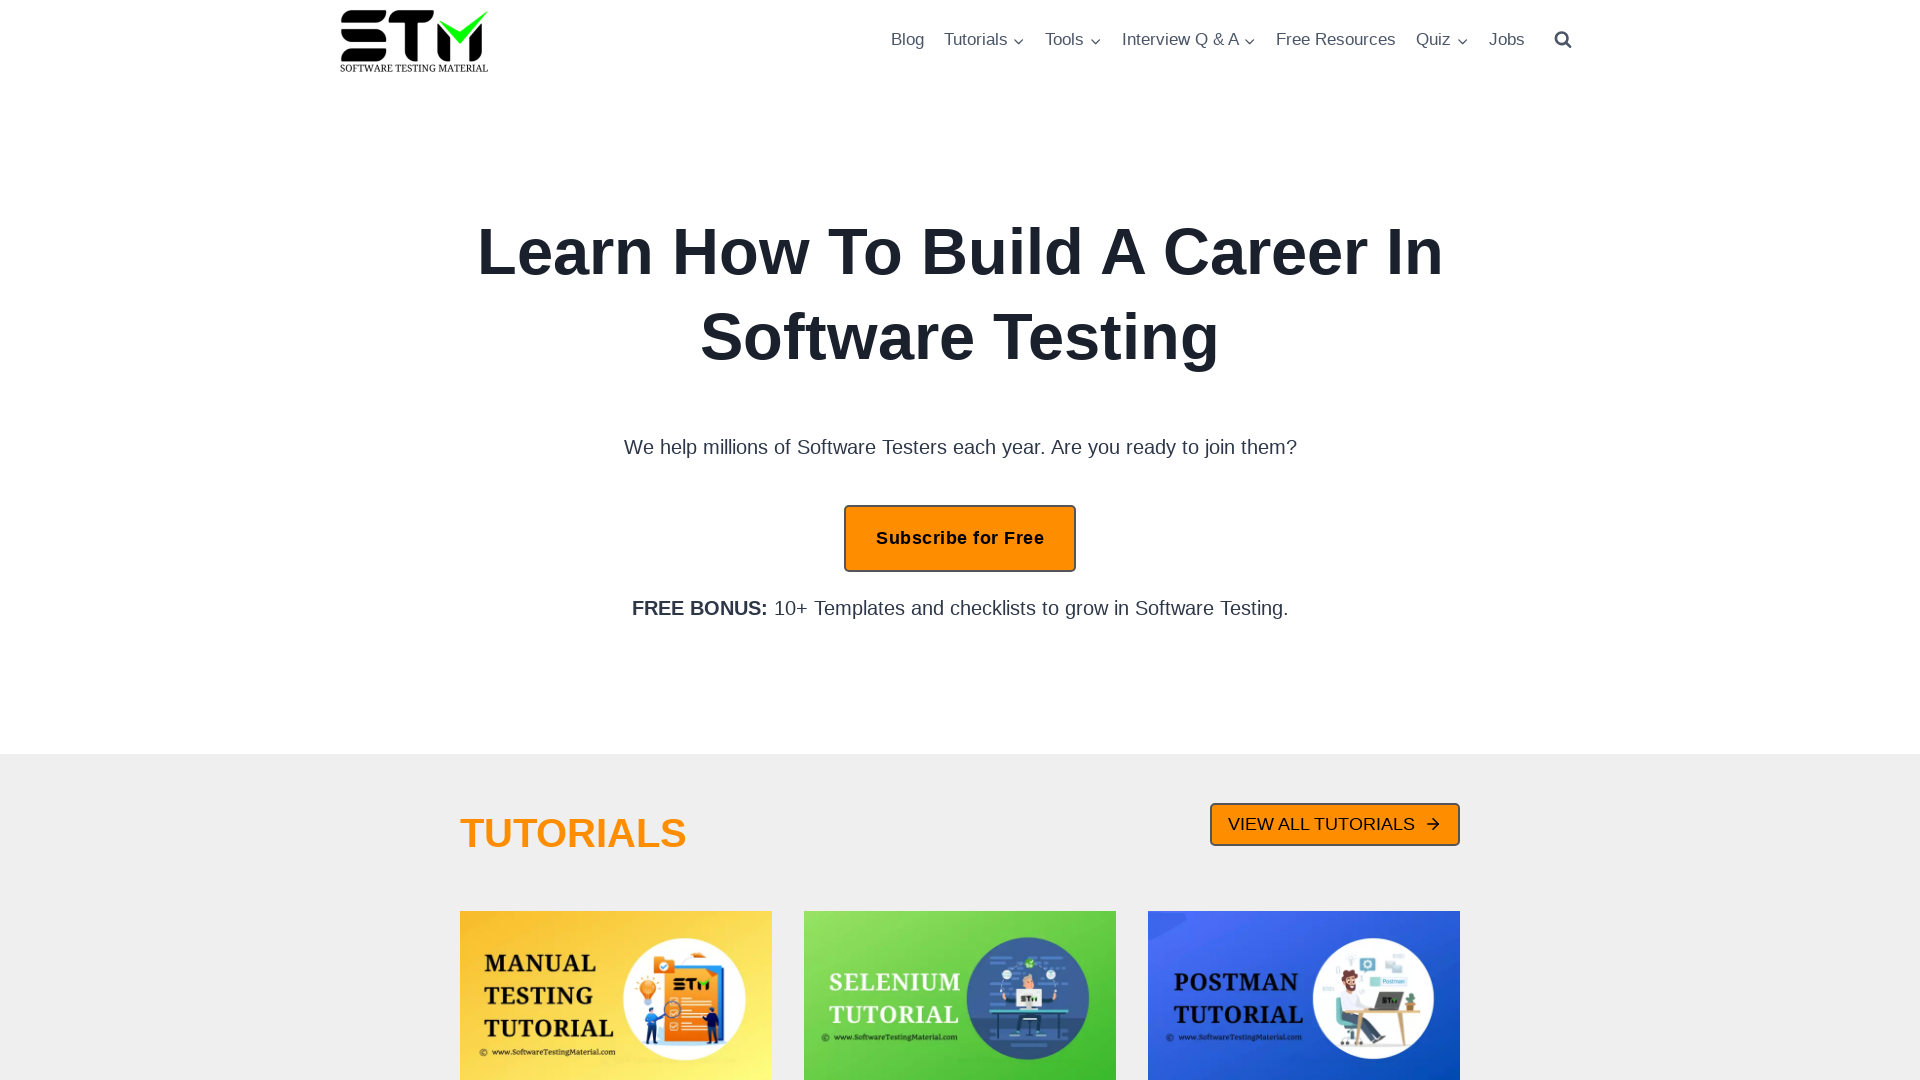

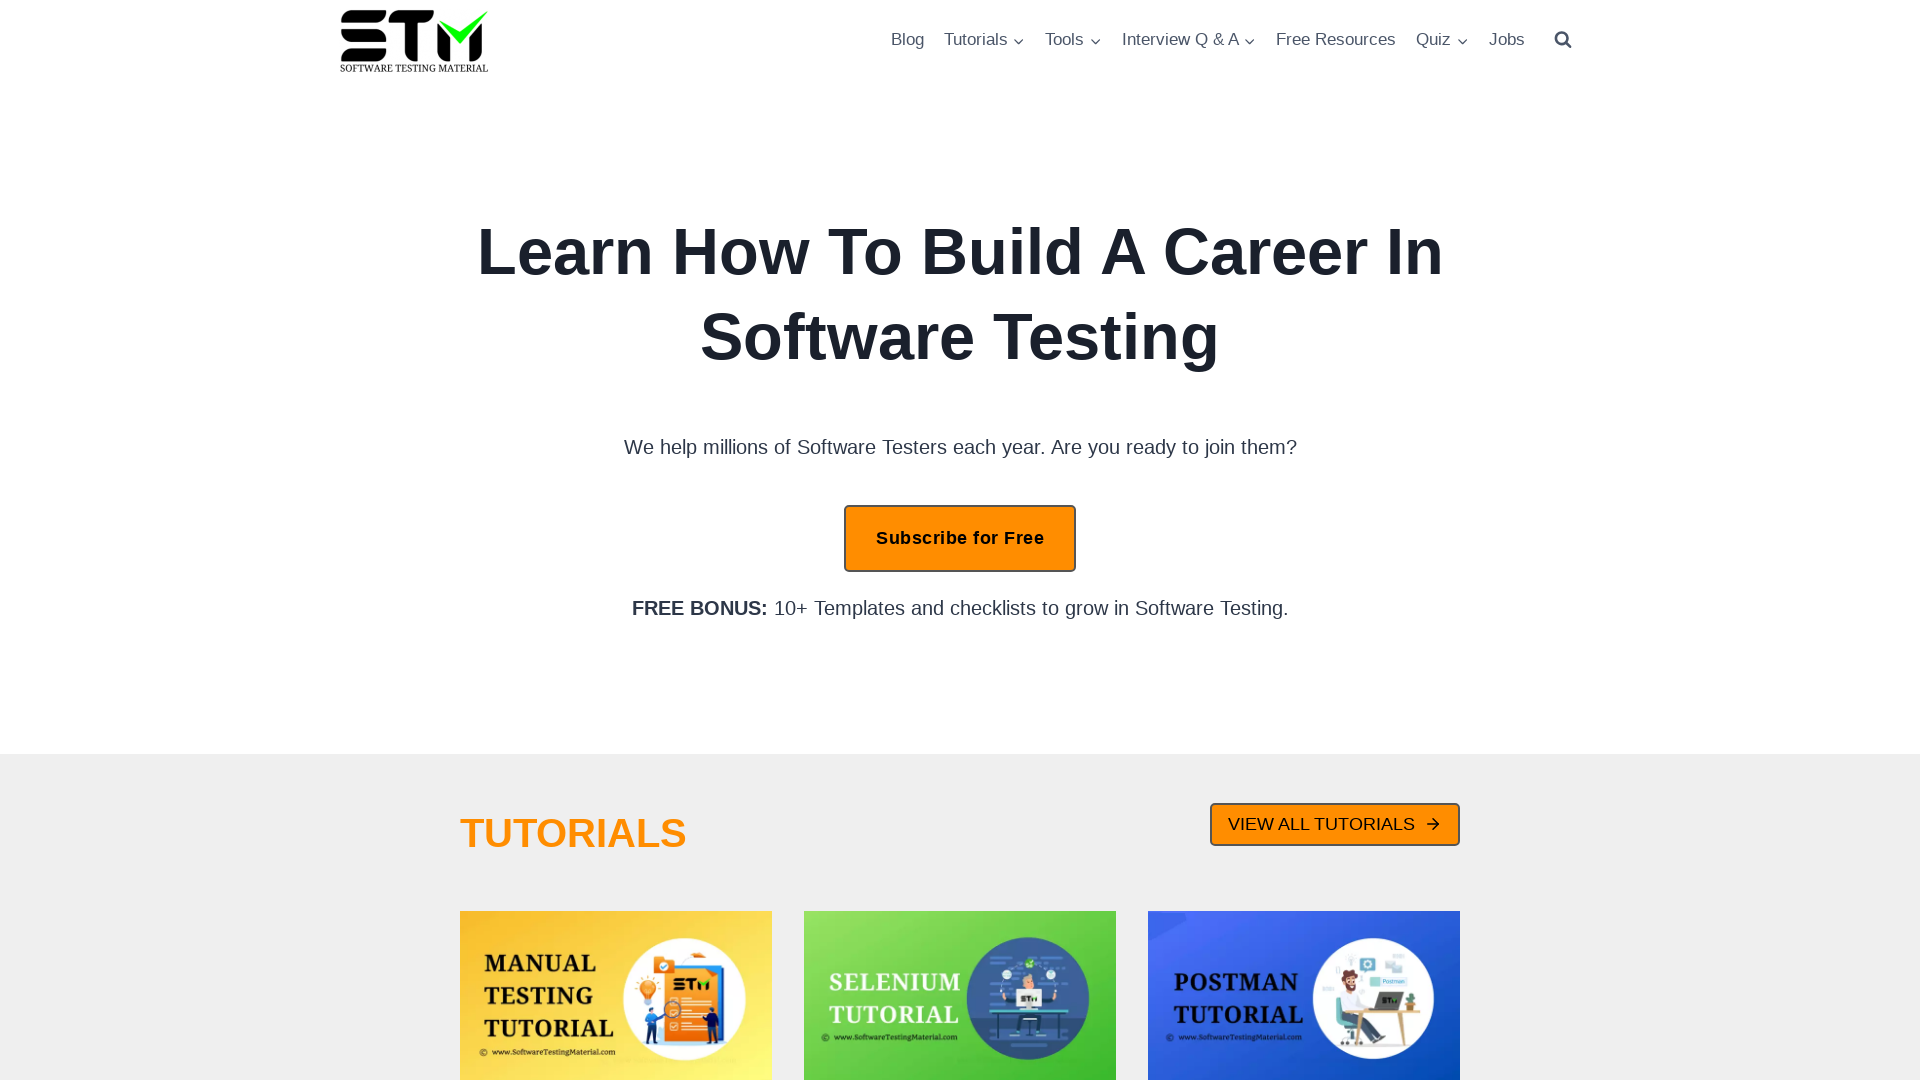